Tests explicit wait functionality by waiting for the search input element to be present on the page

Starting URL: https://www.suning.com/

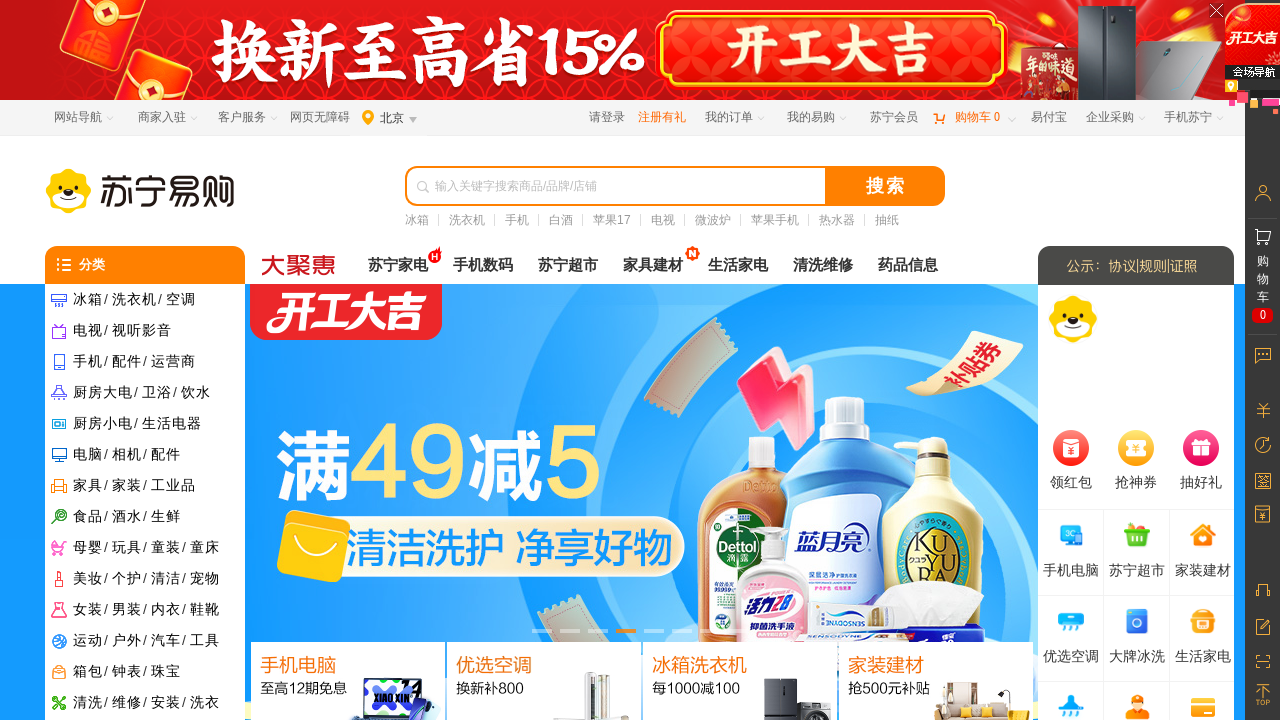

Waited for search input element #searchKeywords to be present (10s timeout)
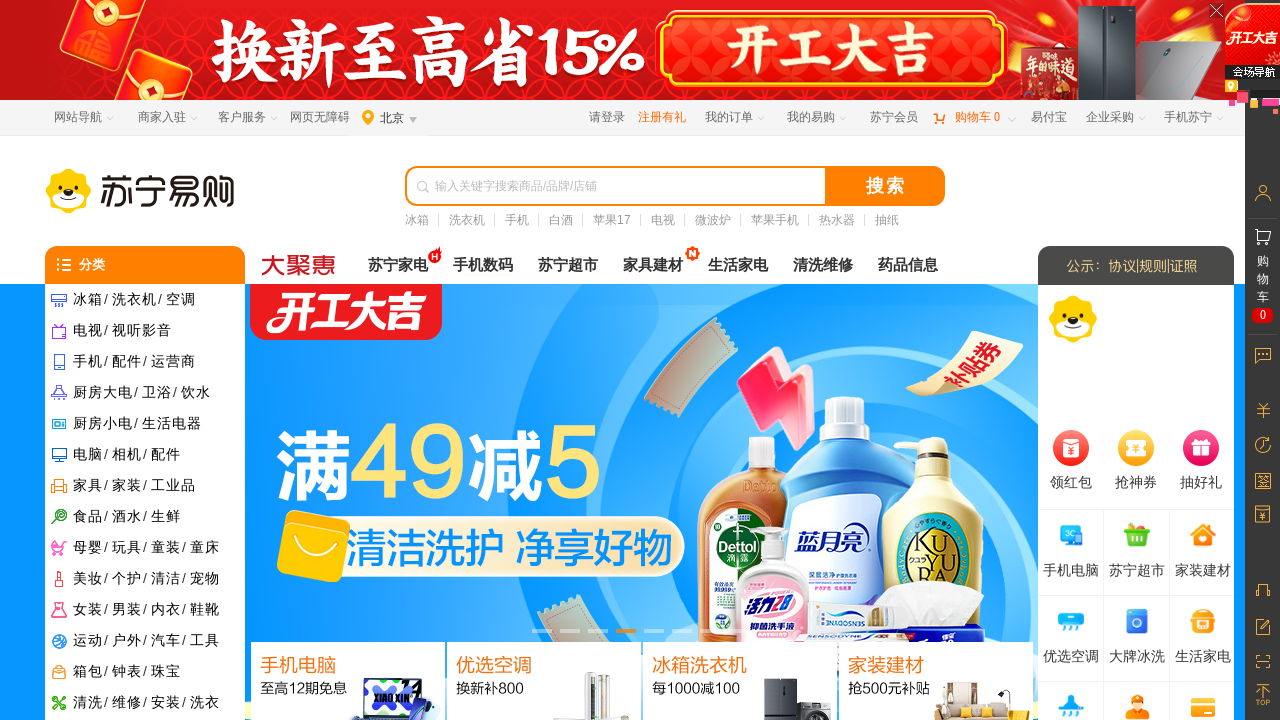

Located search input element #searchKeywords
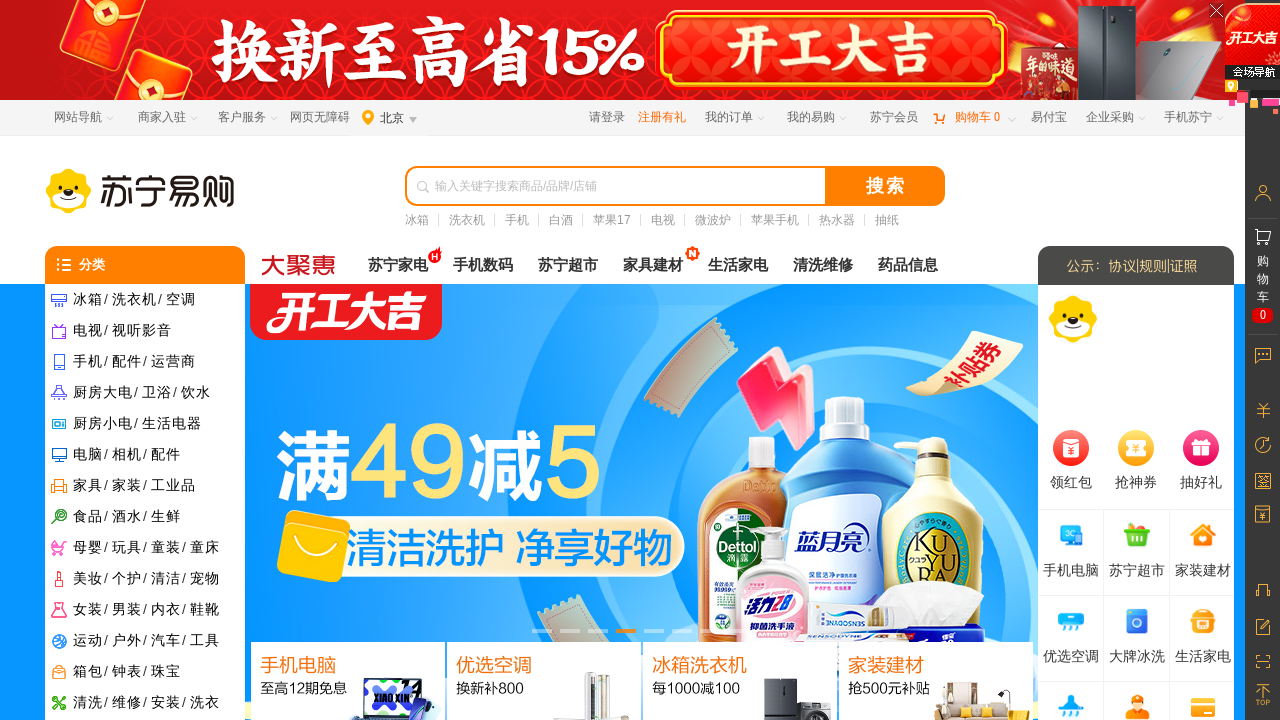

Verified search input element is visible
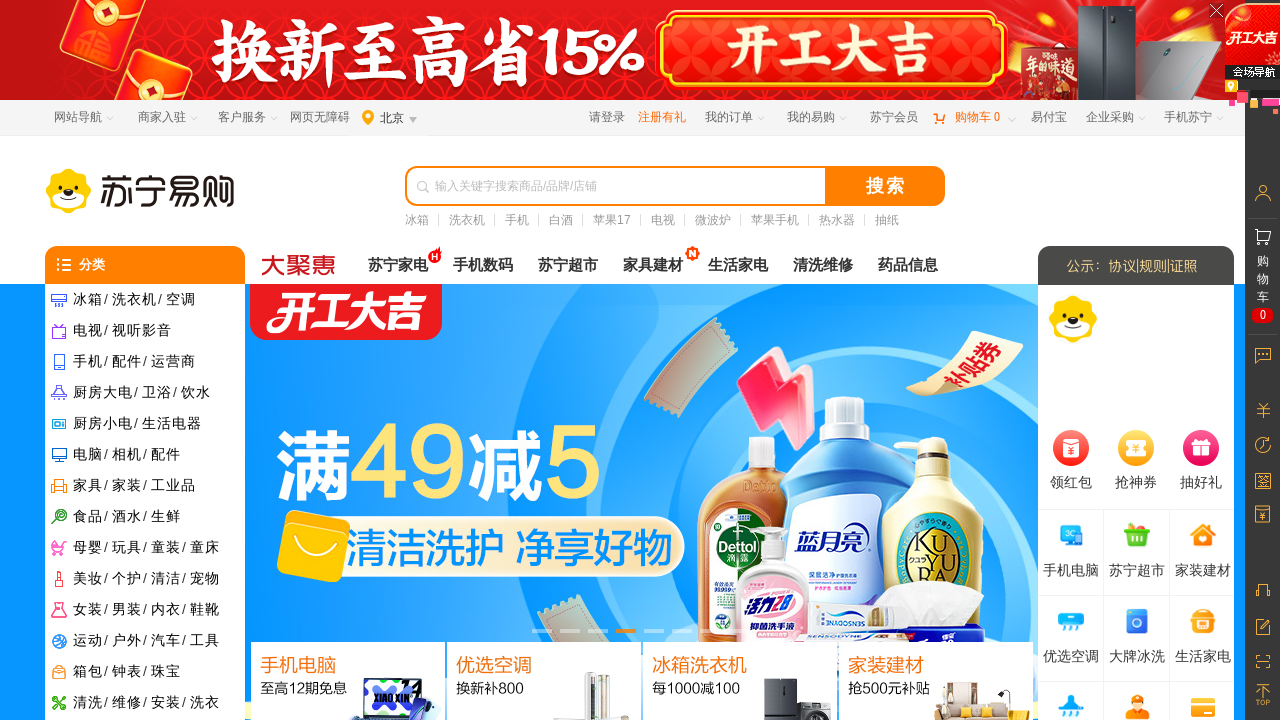

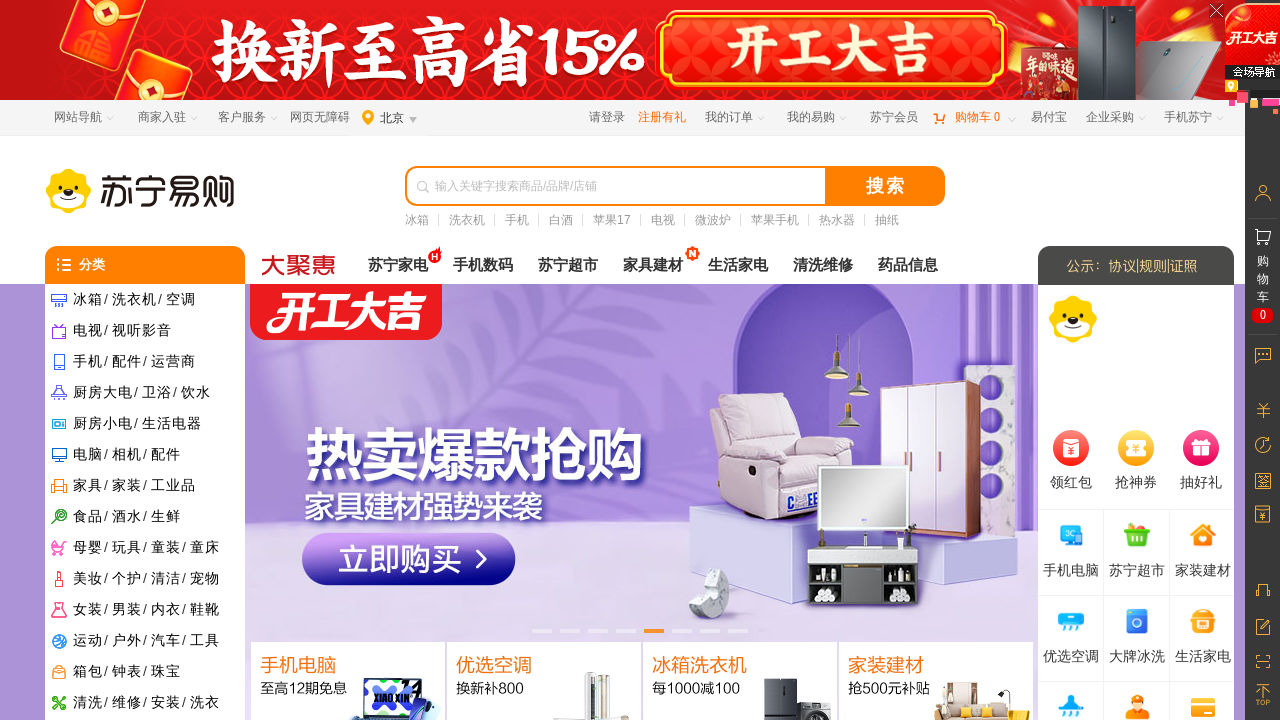